Tests form validation by clicking submit without filling any fields and verifying that required field error messages appear.

Starting URL: https://skryabin.com/webdriver/html/sample.html

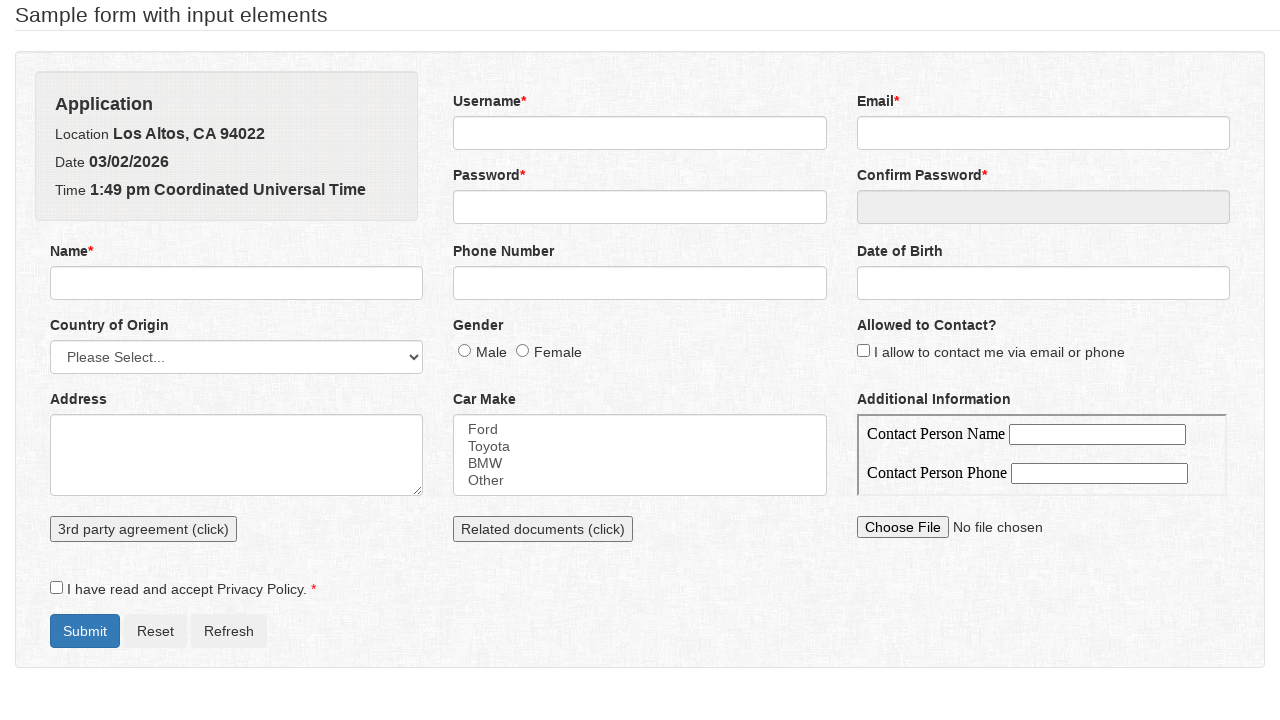

Clicked submit button without filling any fields at (85, 631) on #formSubmit
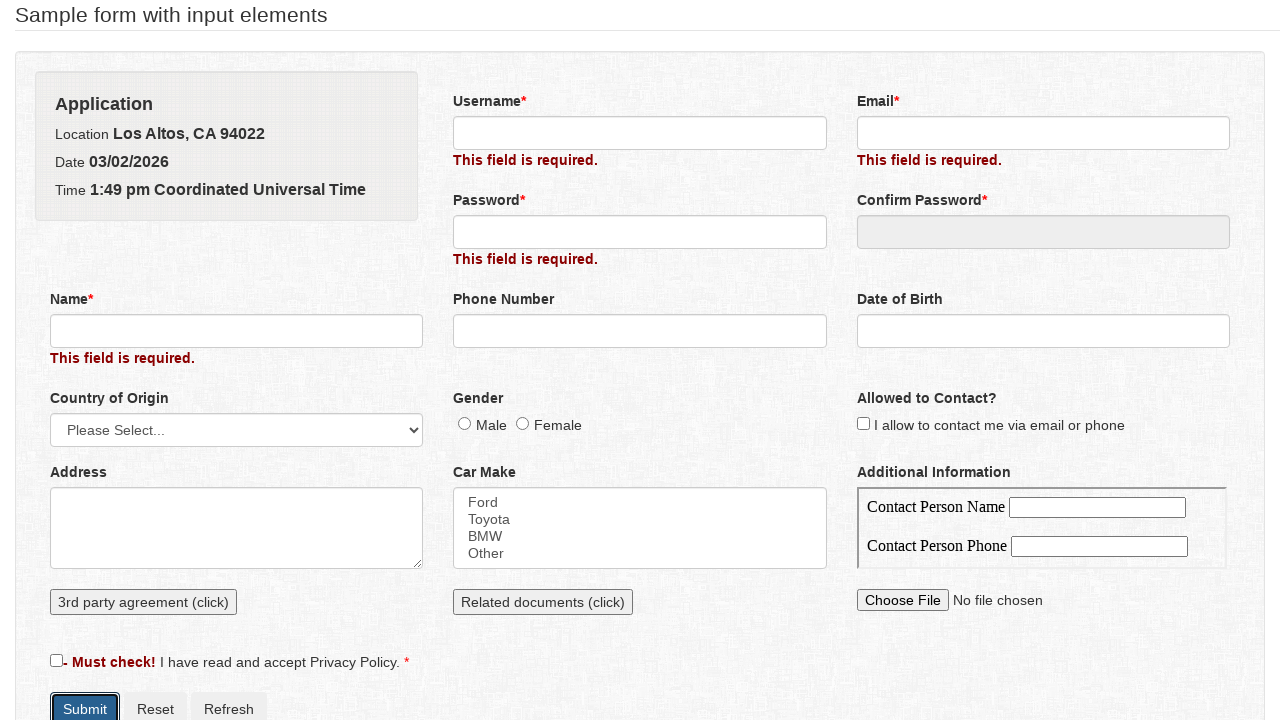

Required field error messages appeared
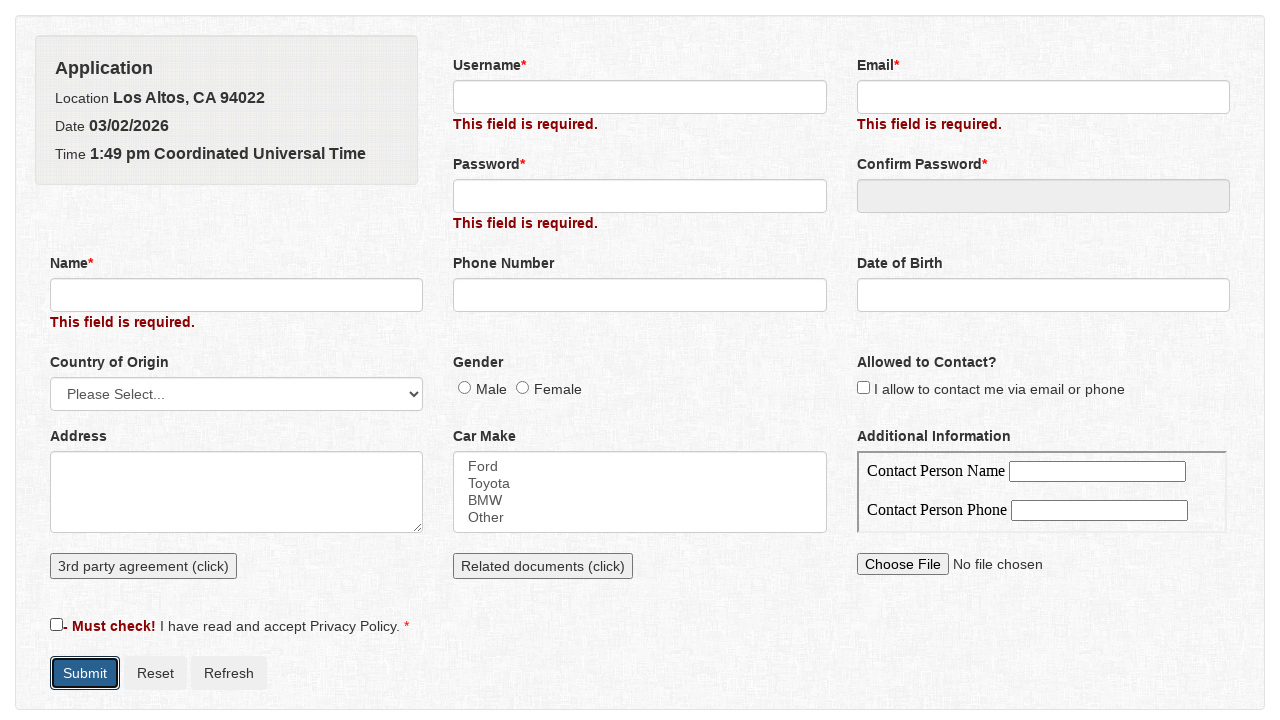

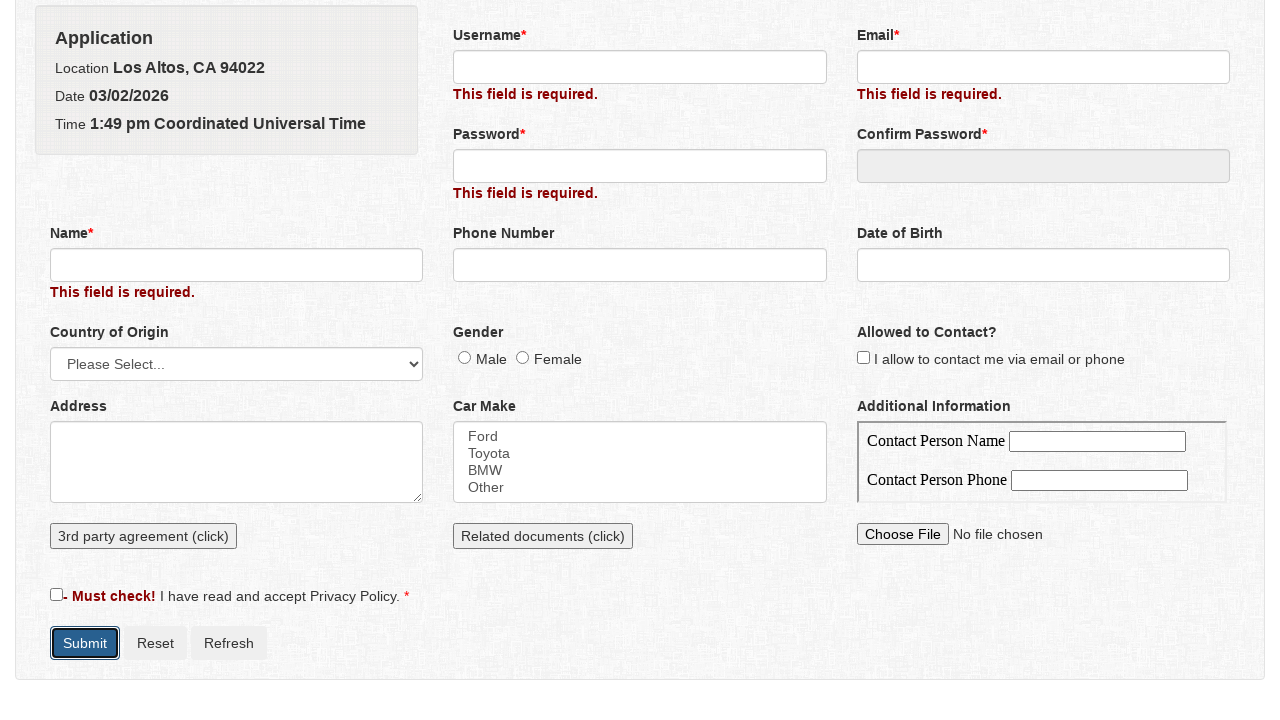